Tests browser window manipulation by setting window position and size, then retrieving those values to verify the changes were applied.

Starting URL: https://www.airbnb.co.in/

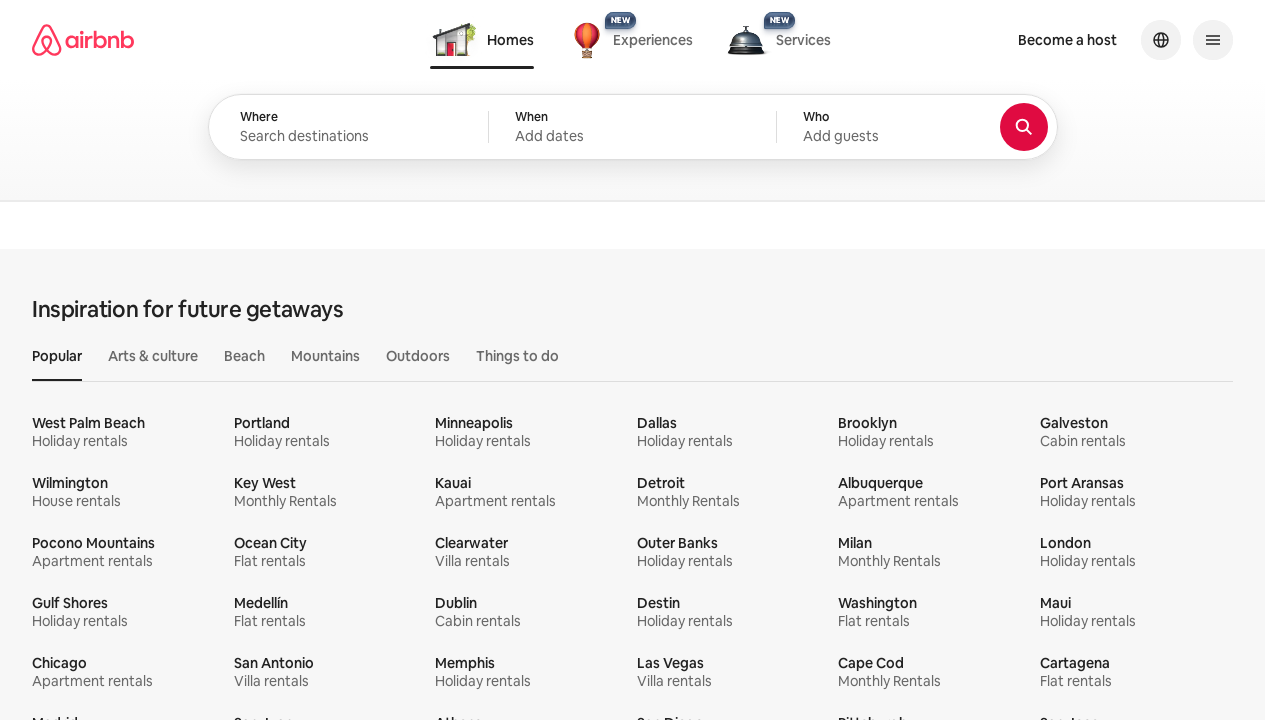

Set viewport size to 411x731 pixels
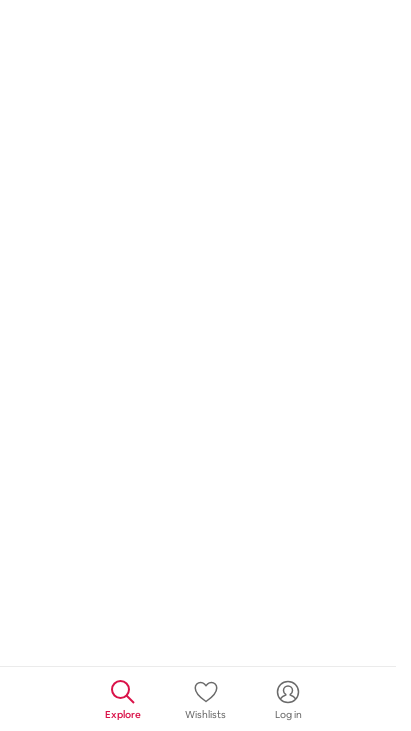

Retrieved current viewport size: {'width': 411, 'height': 731}
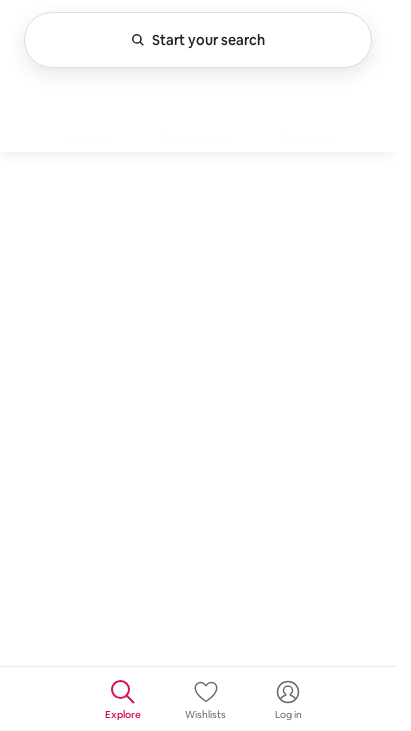

Printed viewport size to console: {'width': 411, 'height': 731}
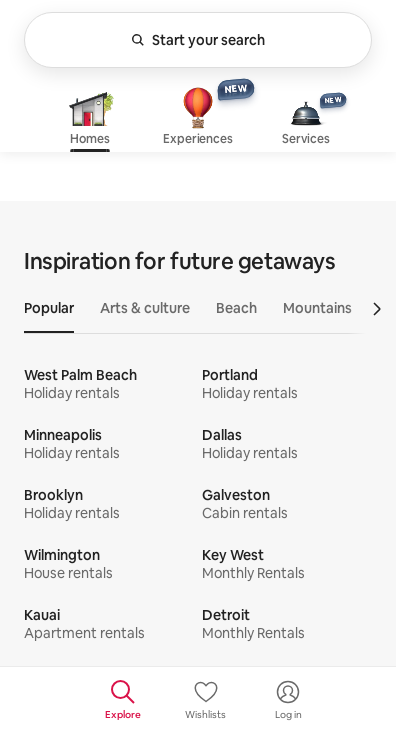

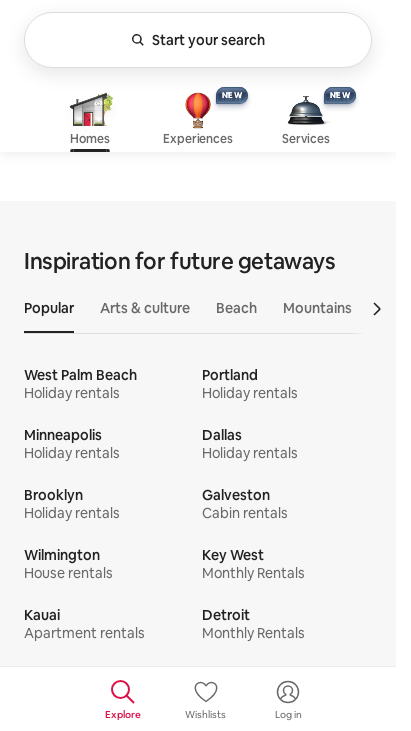